Tests viewing role listings as an HR user by clicking the HR button to switch user context.

Starting URL: https://git-action-testing-files.vercel.app/

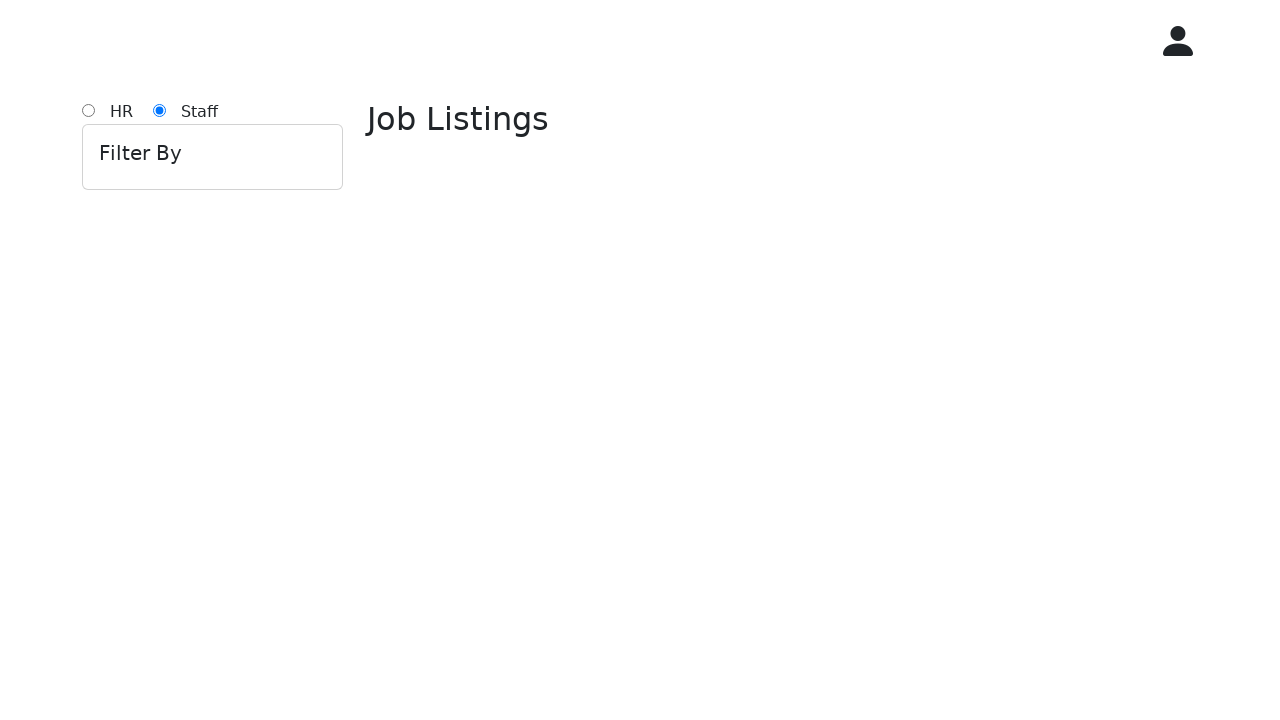

Clicked HR button to switch to HR user context at (88, 110) on #hr
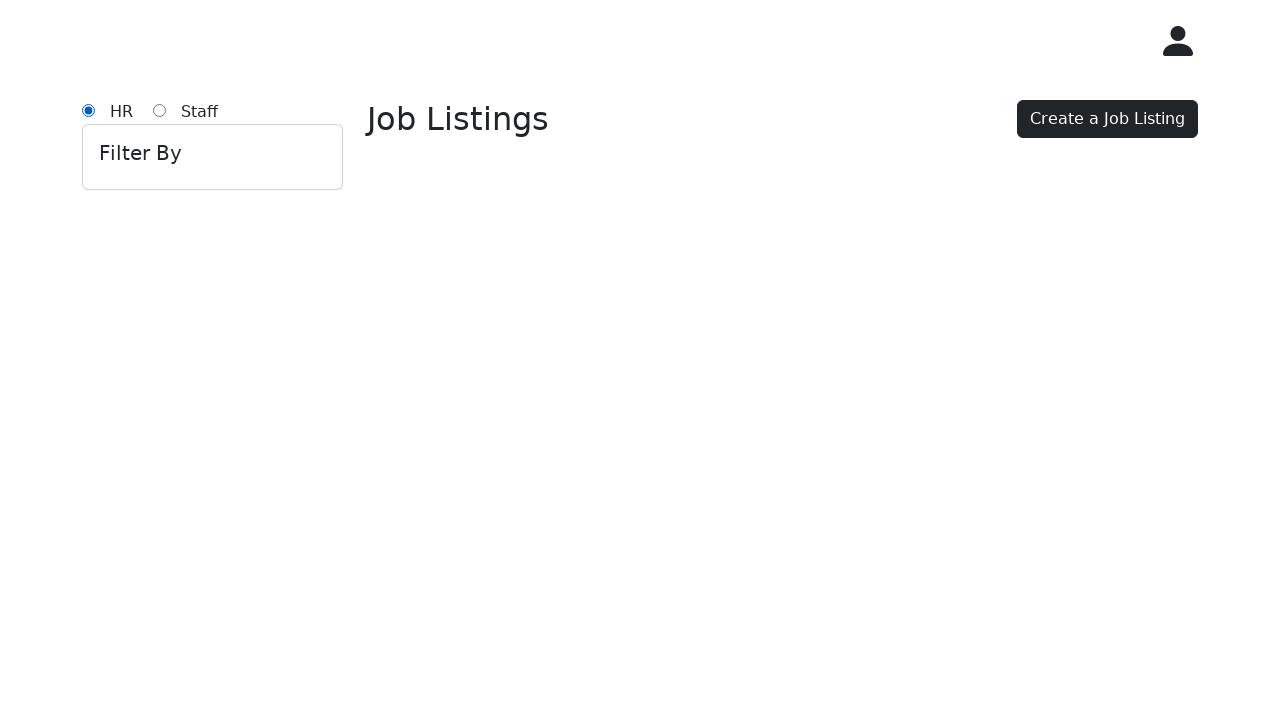

Waited for page to update after switching to HR context
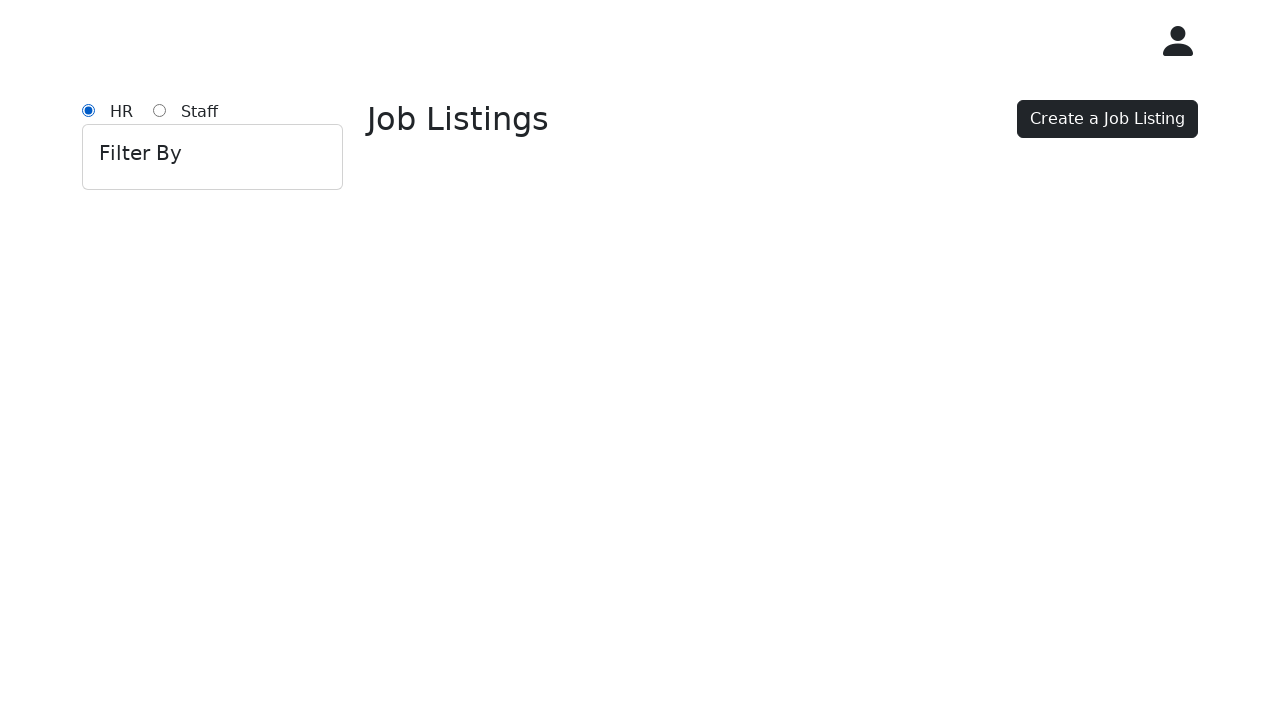

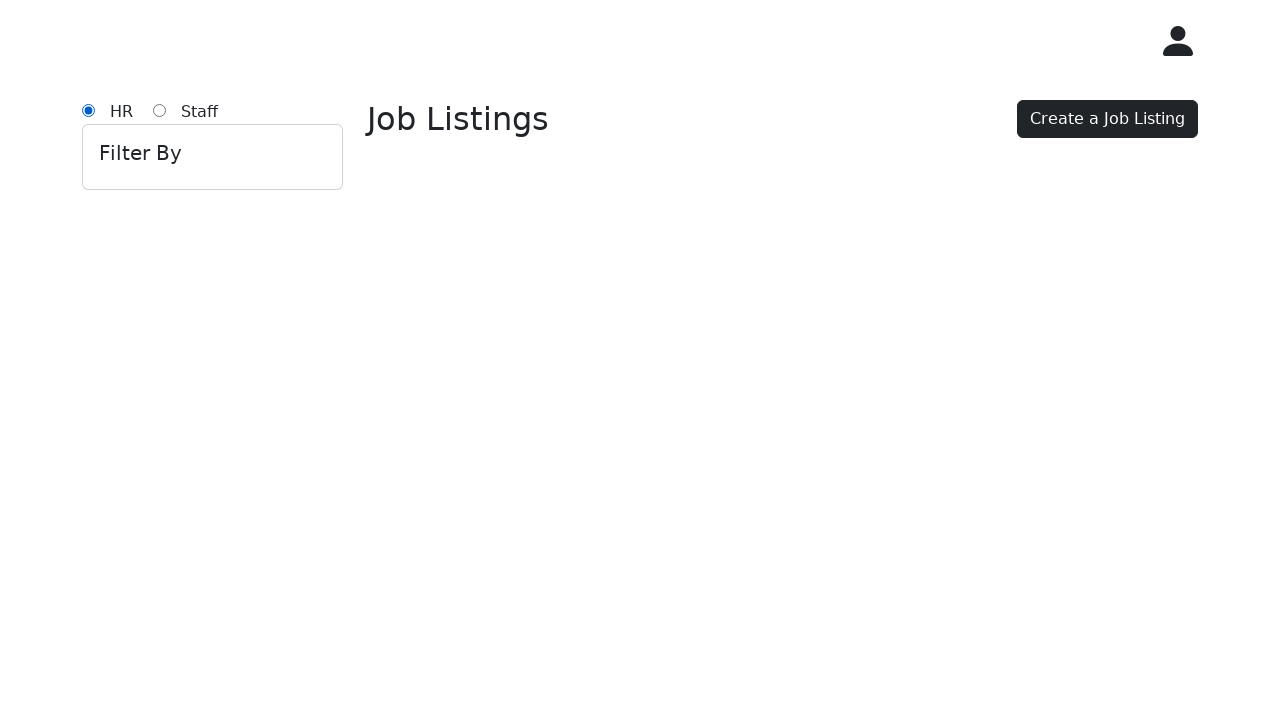